Opens the login modal and verifies the username label is displayed

Starting URL: https://www.demoblaze.com/

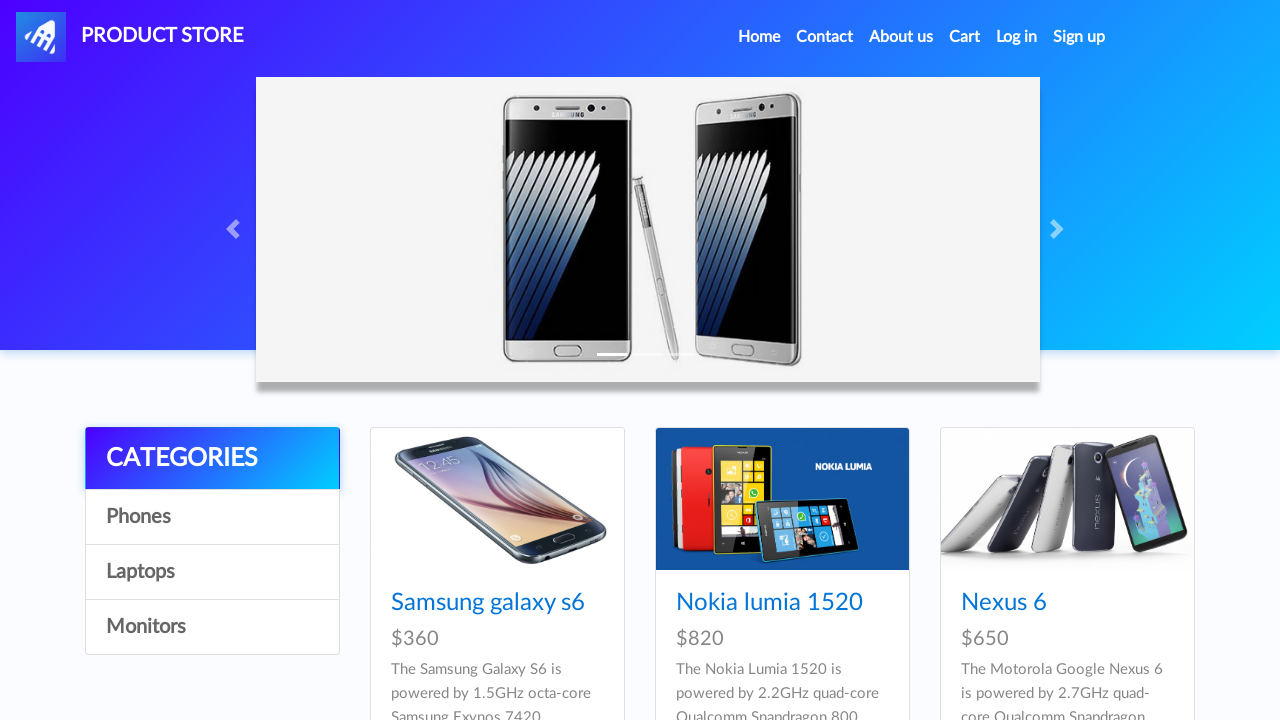

Clicked Login link to open the login modal at (1017, 37) on a#login2
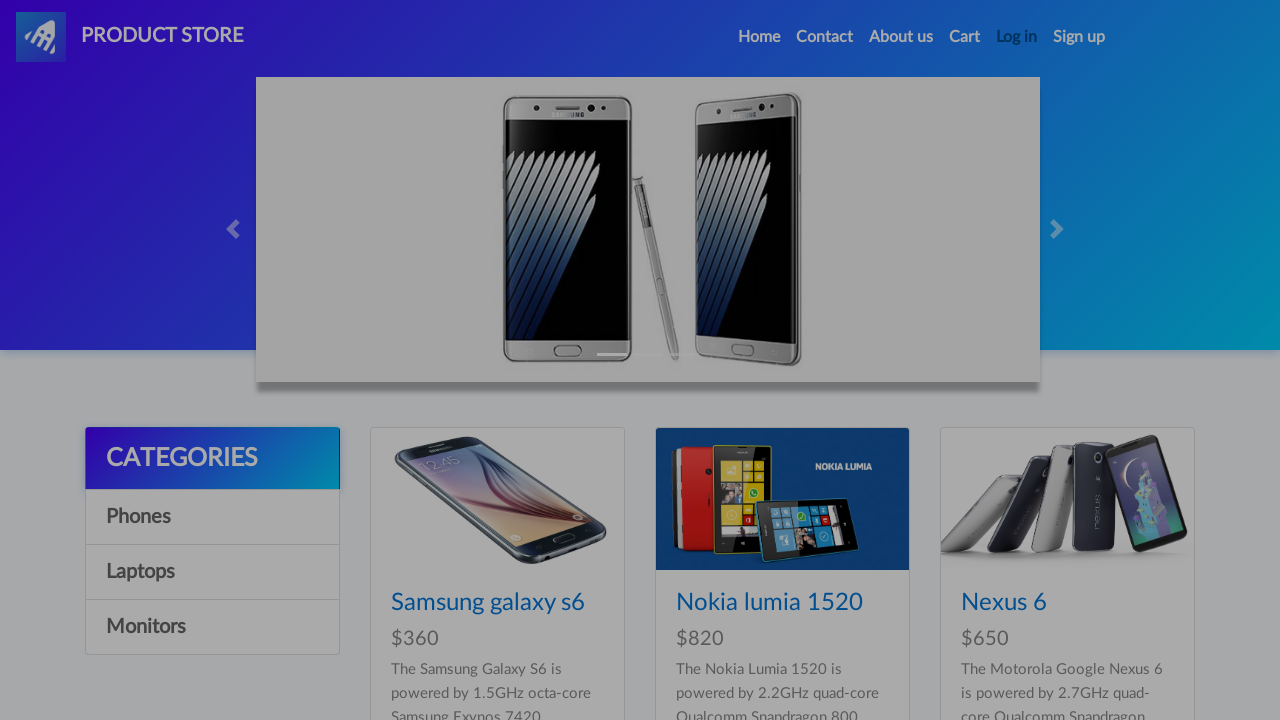

Username label is now visible in the login modal
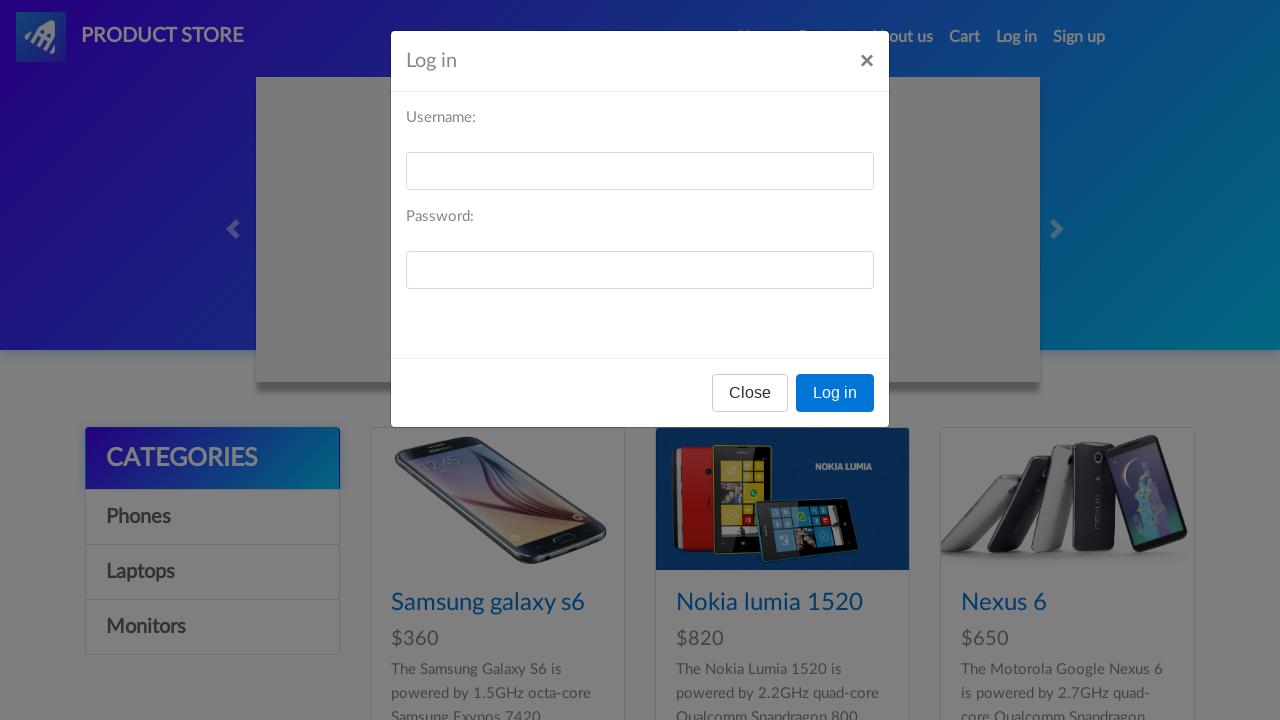

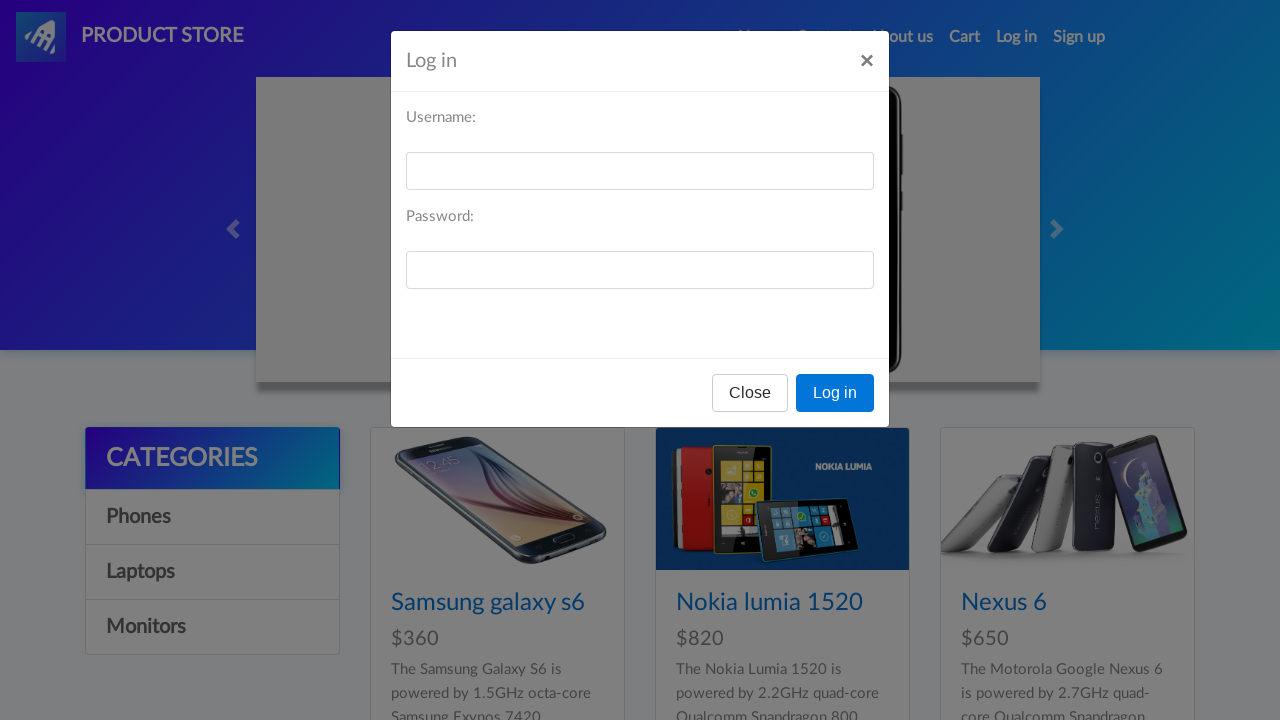